Tests login form validation by clicking the login button without entering any credentials and verifying an error message is displayed

Starting URL: https://www.saucedemo.com

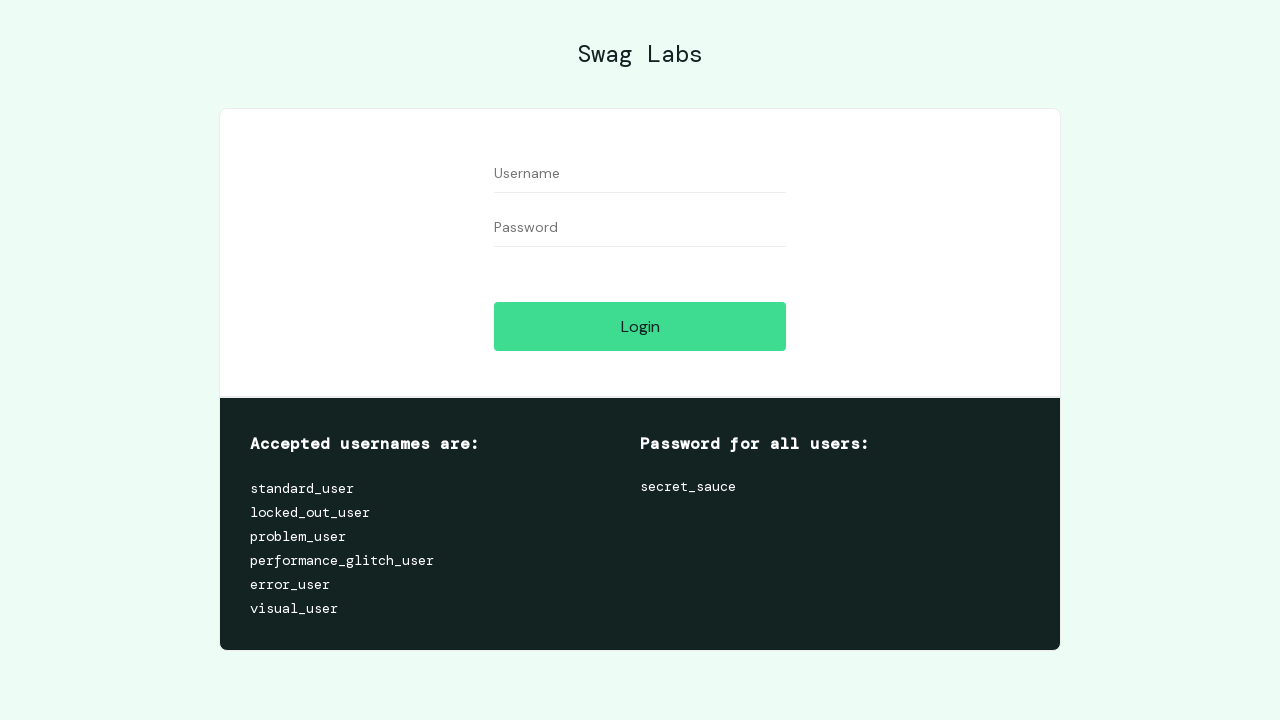

Navigated to Sauce Demo login page
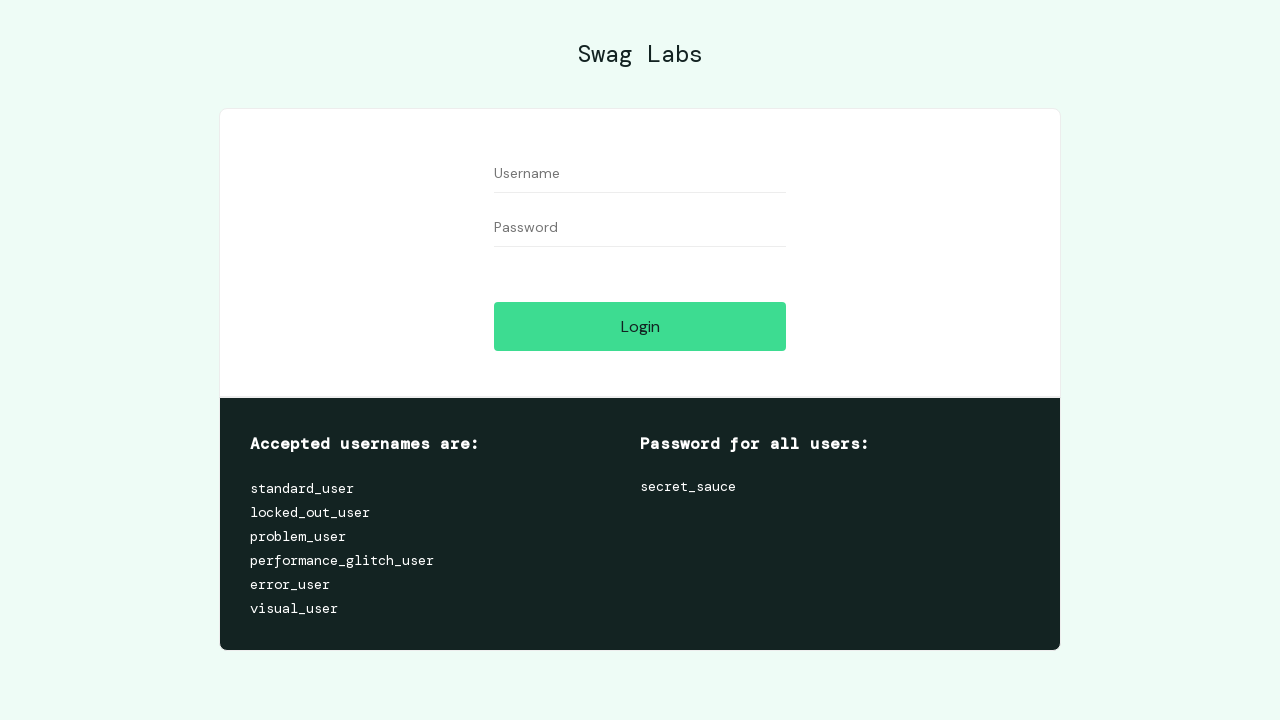

Clicked Login button without entering credentials at (640, 326) on internal:role=button[name="Login"i]
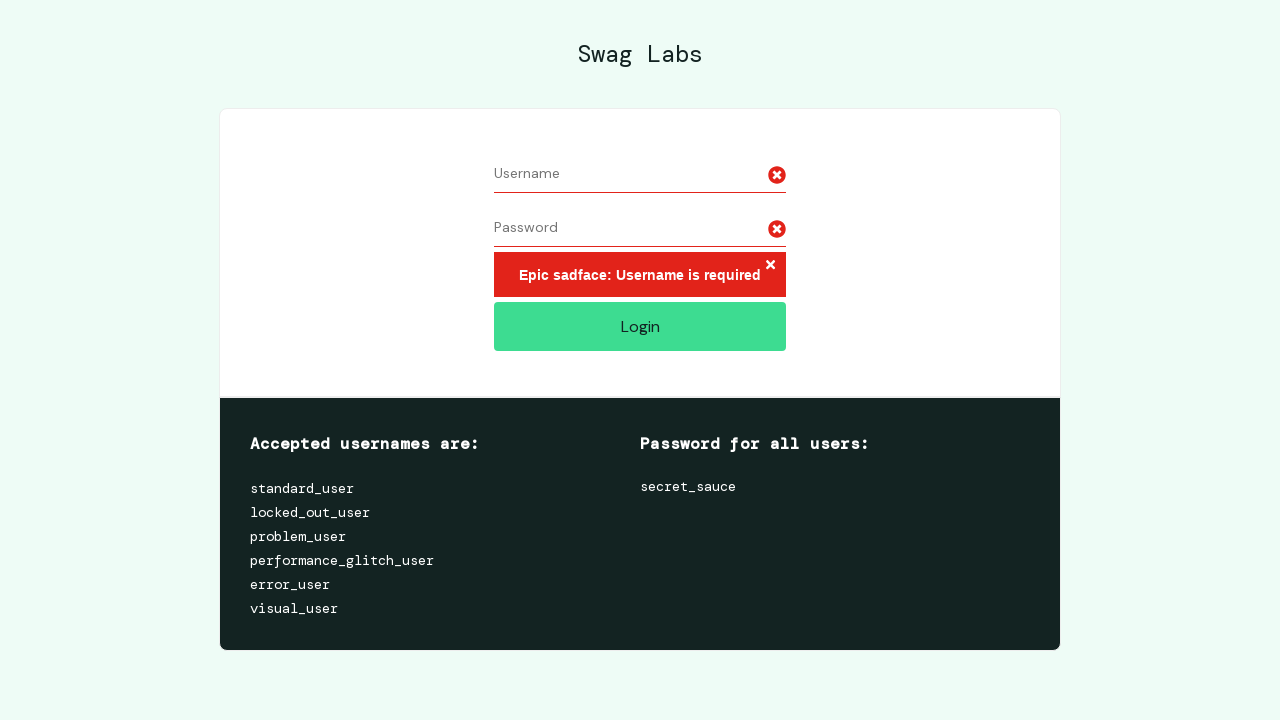

Error message appeared indicating required fields validation
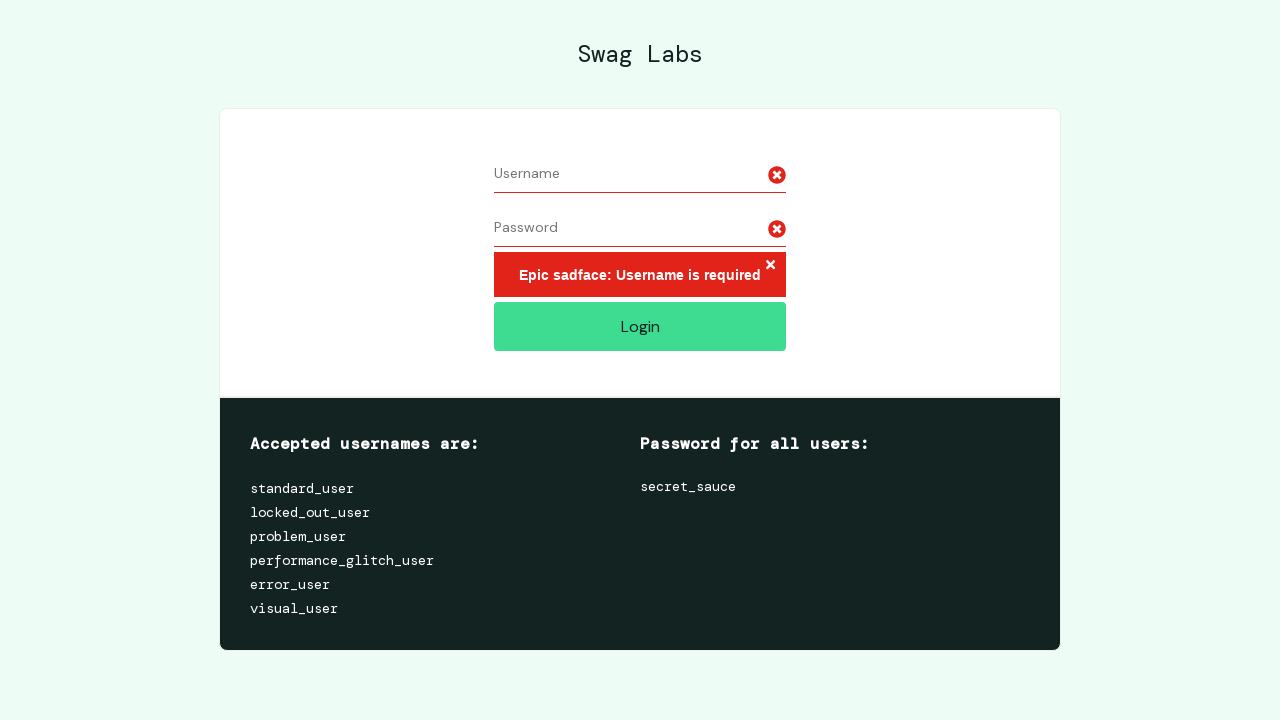

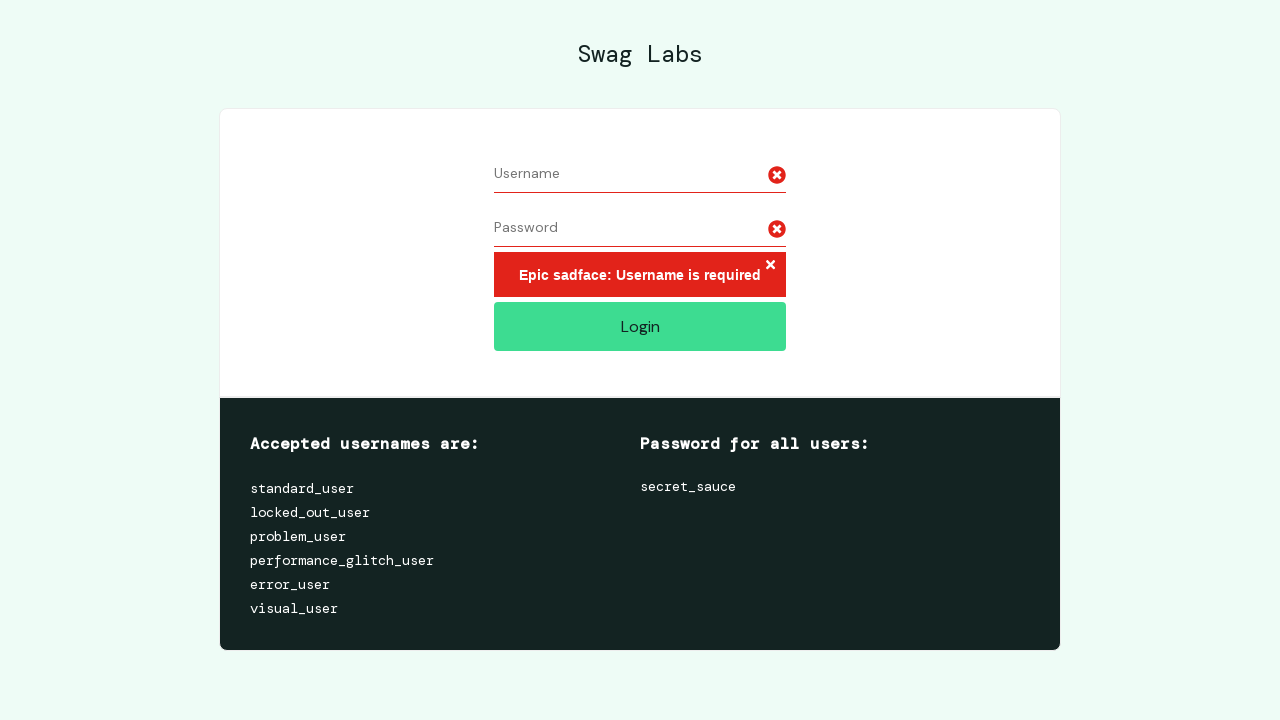